Tests a newsletter signup form by filling in first name, last name, and email fields, then clicking the subscribe button

Starting URL: http://secure-retreat-92358.herokuapp.com/

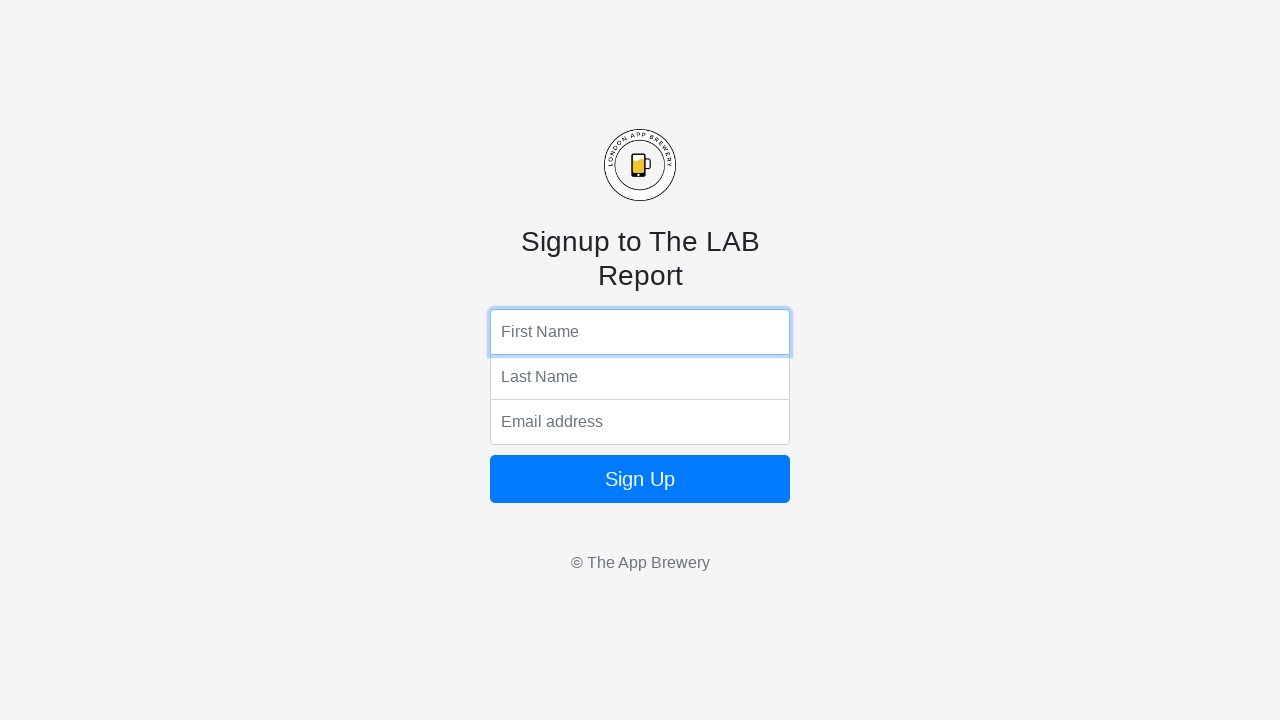

Filled first name field with 'John' on input[name='fName']
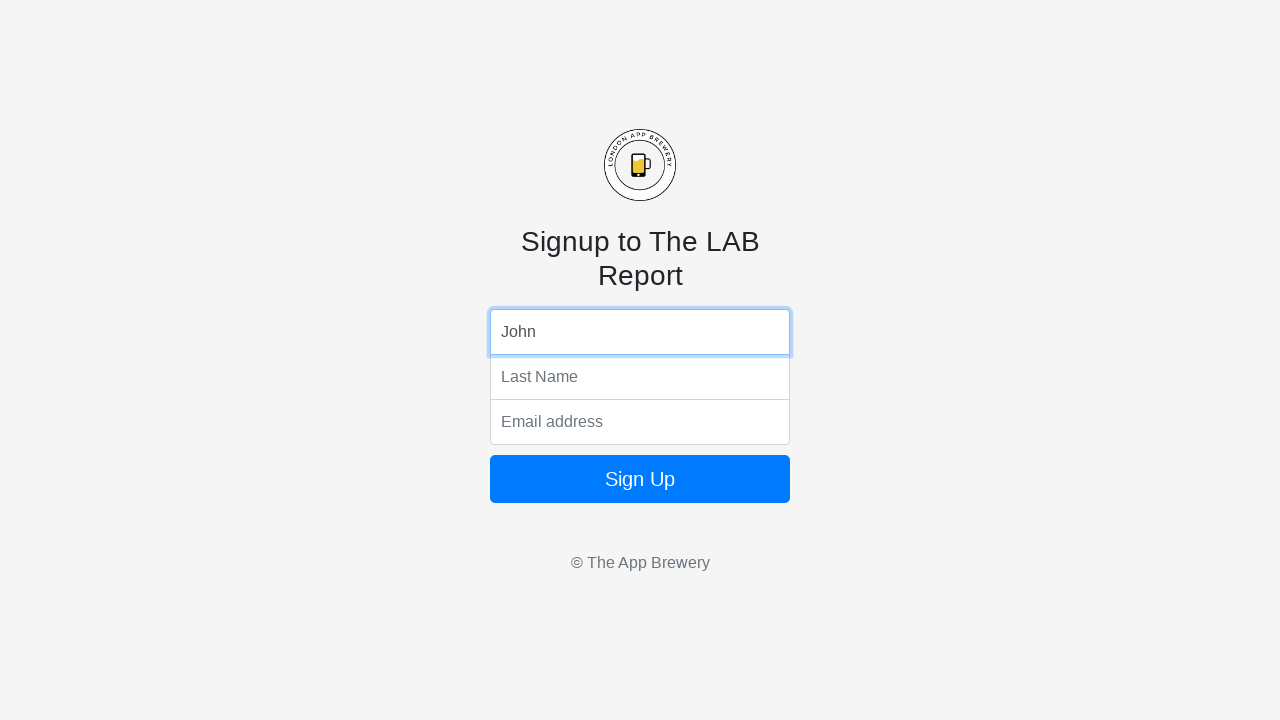

Filled last name field with 'Smith' on input[name='lName']
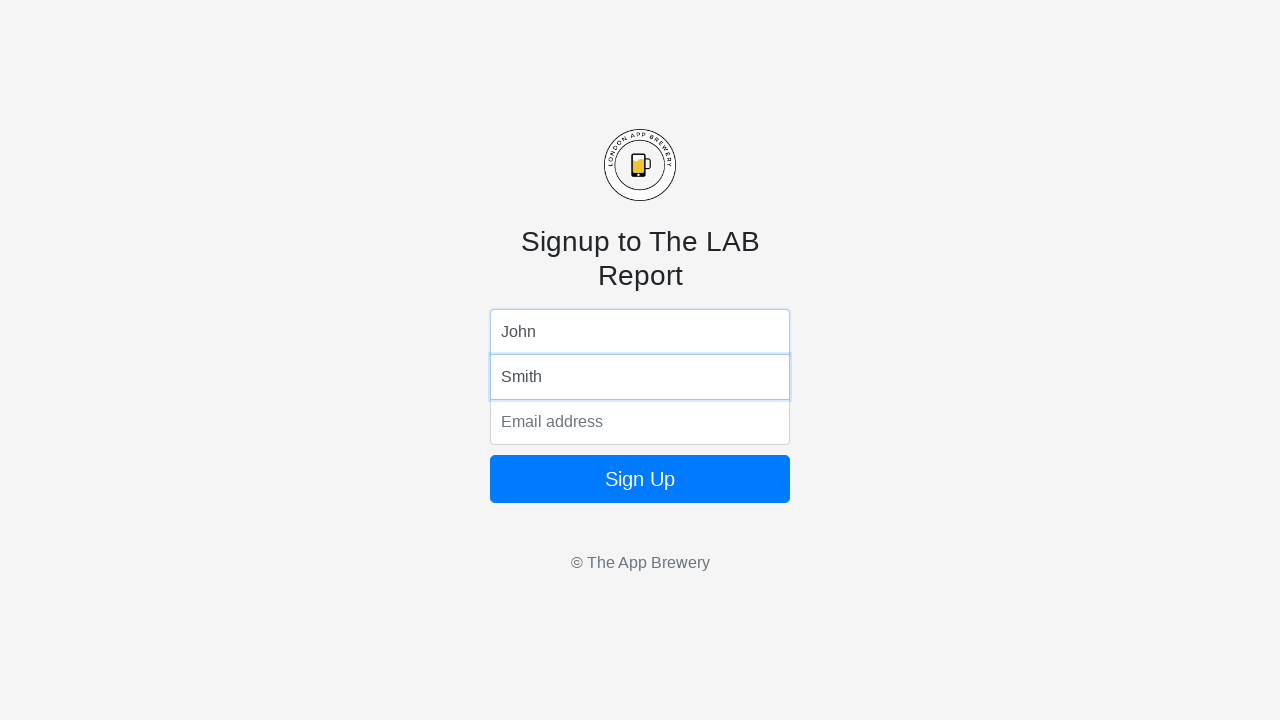

Filled email field with 'user123@example.com' on input[name='email']
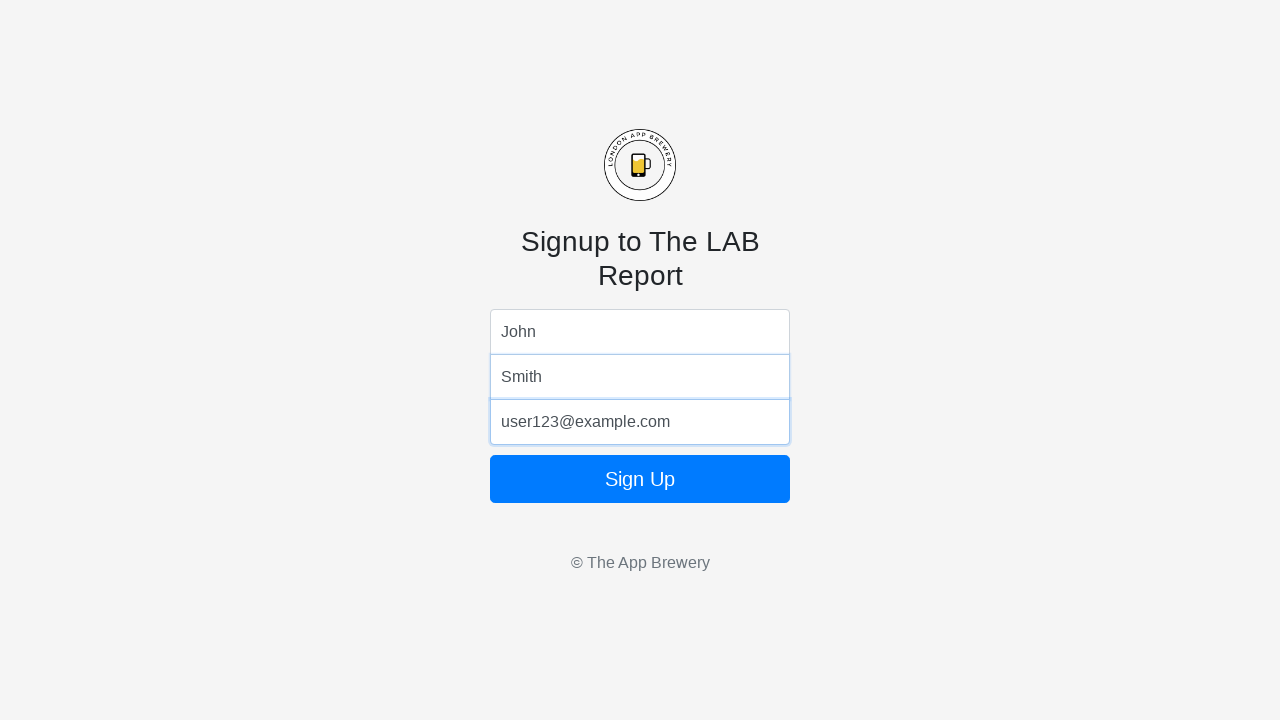

Clicked subscribe button to submit newsletter signup form at (640, 479) on button
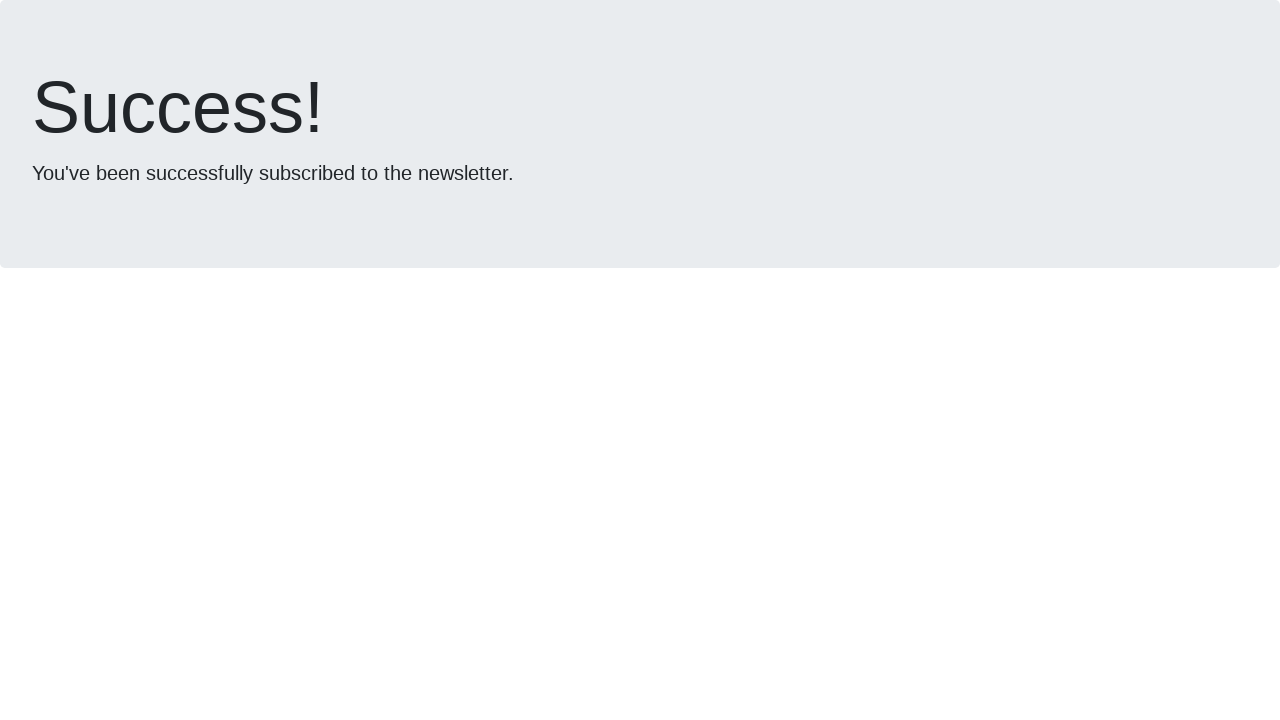

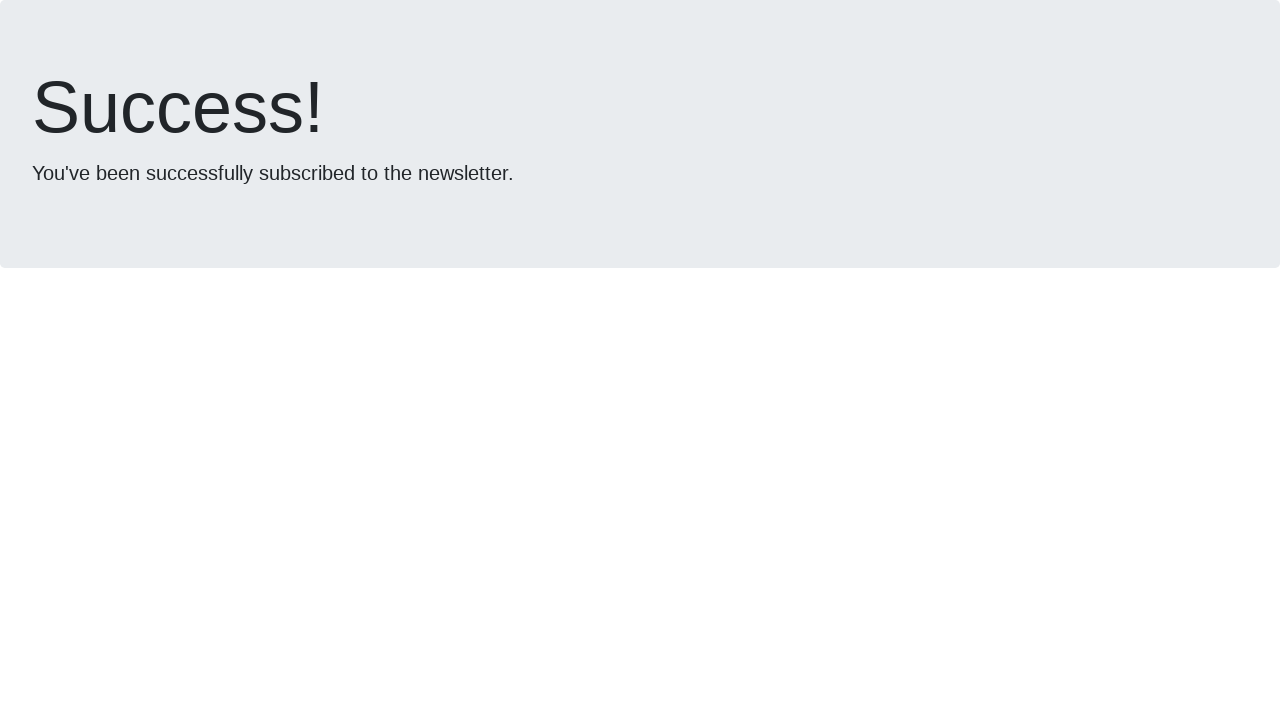